Tests multi-window handling by opening a new browser window, navigating to a courses page, extracting a course name, switching back to the parent window, and filling a form field with the extracted text

Starting URL: https://rahulshettyacademy.com/angularpractice/

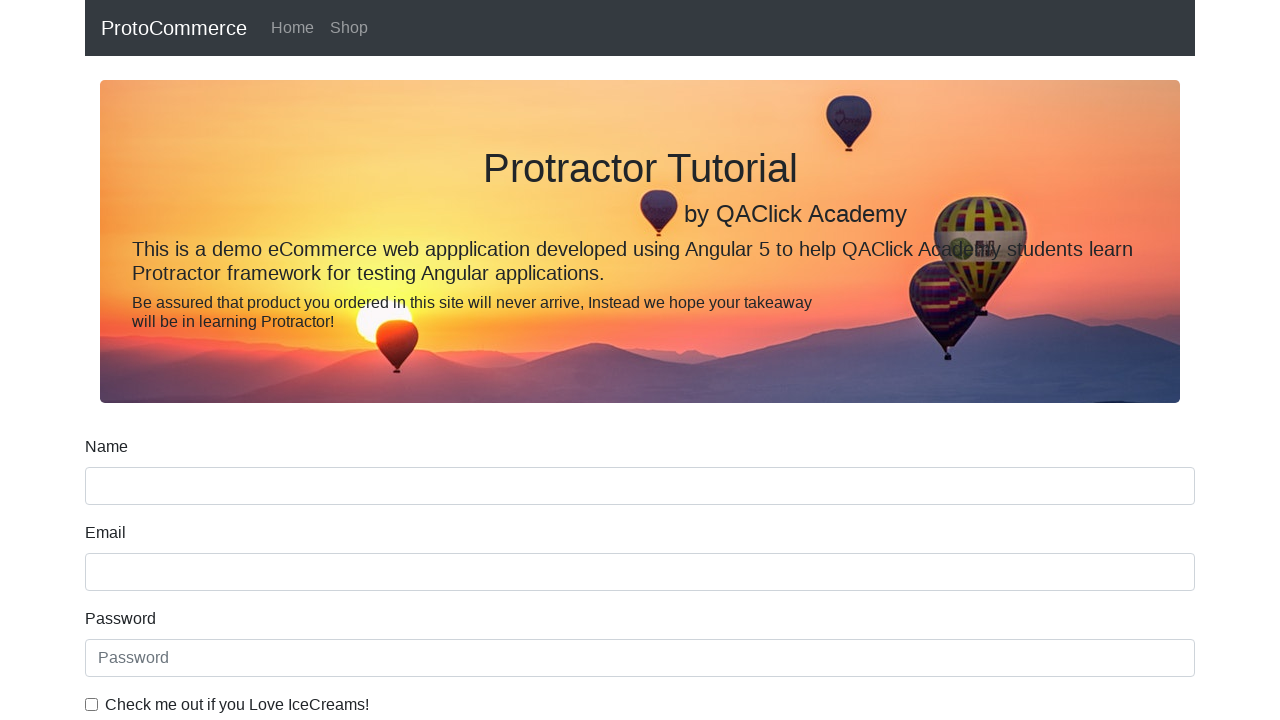

Opened a new browser window/tab
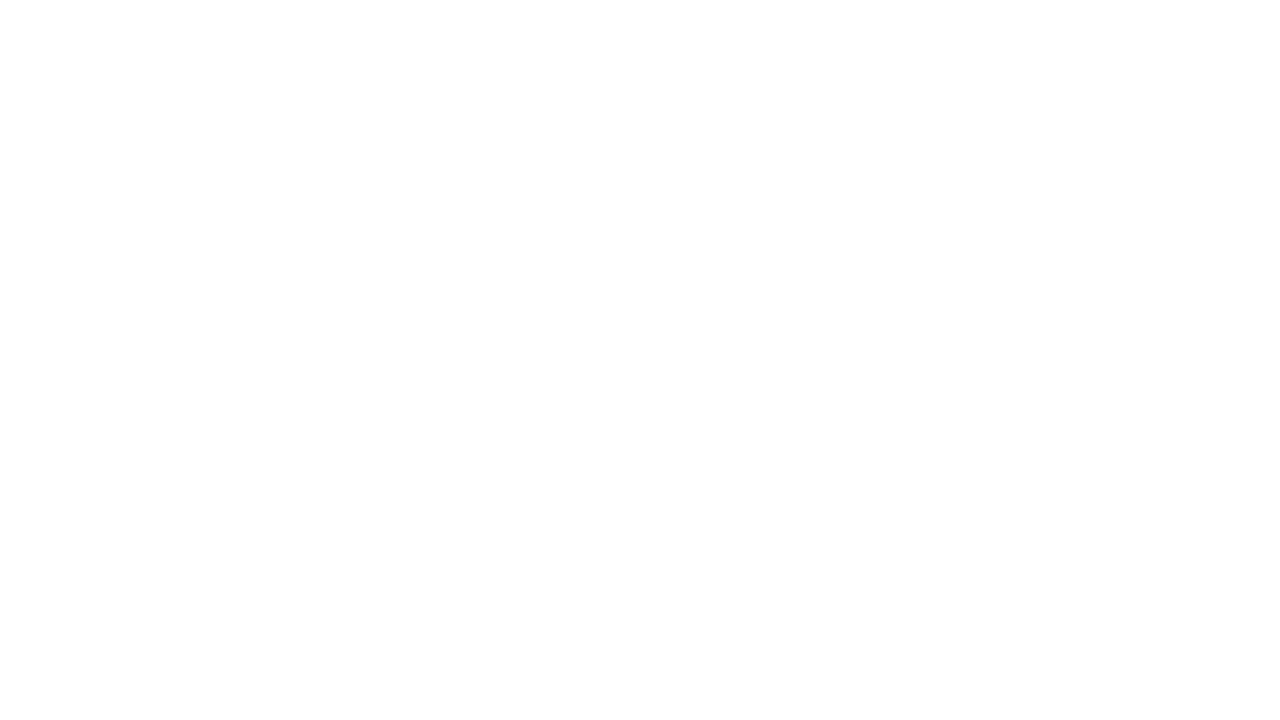

Navigated to https://rahulshettyacademy.com/ in new window
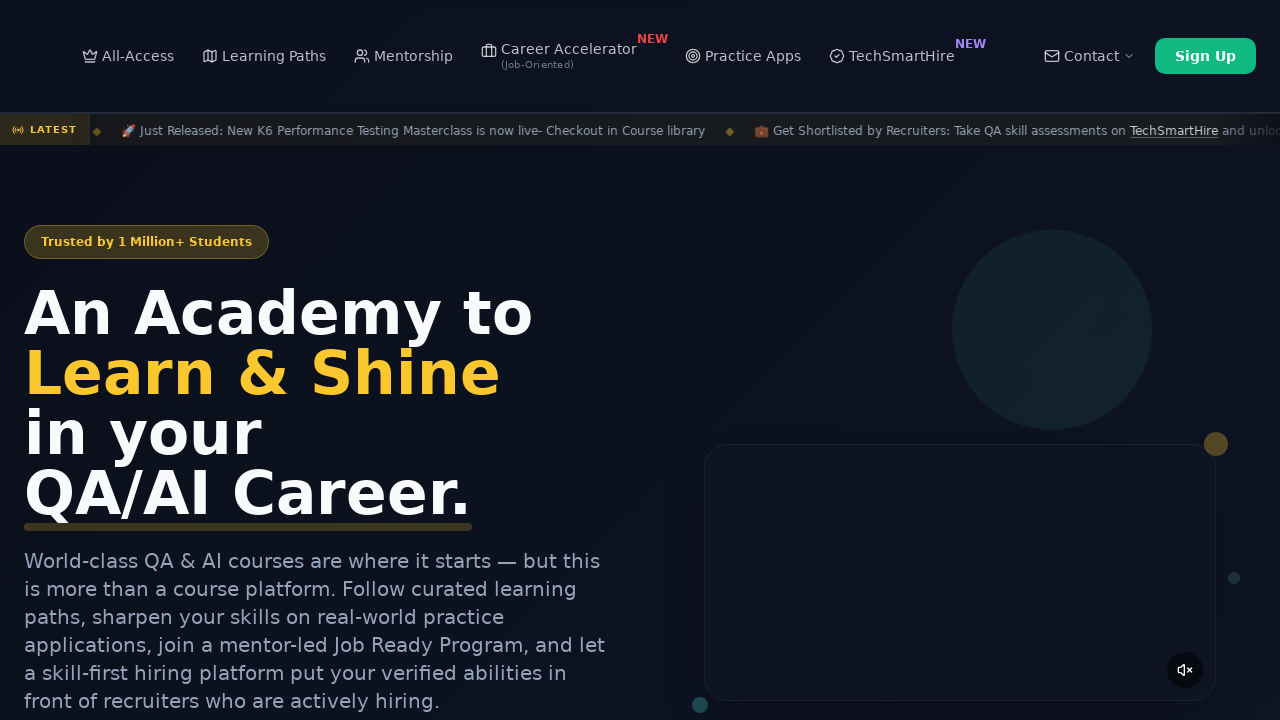

Course links loaded on page
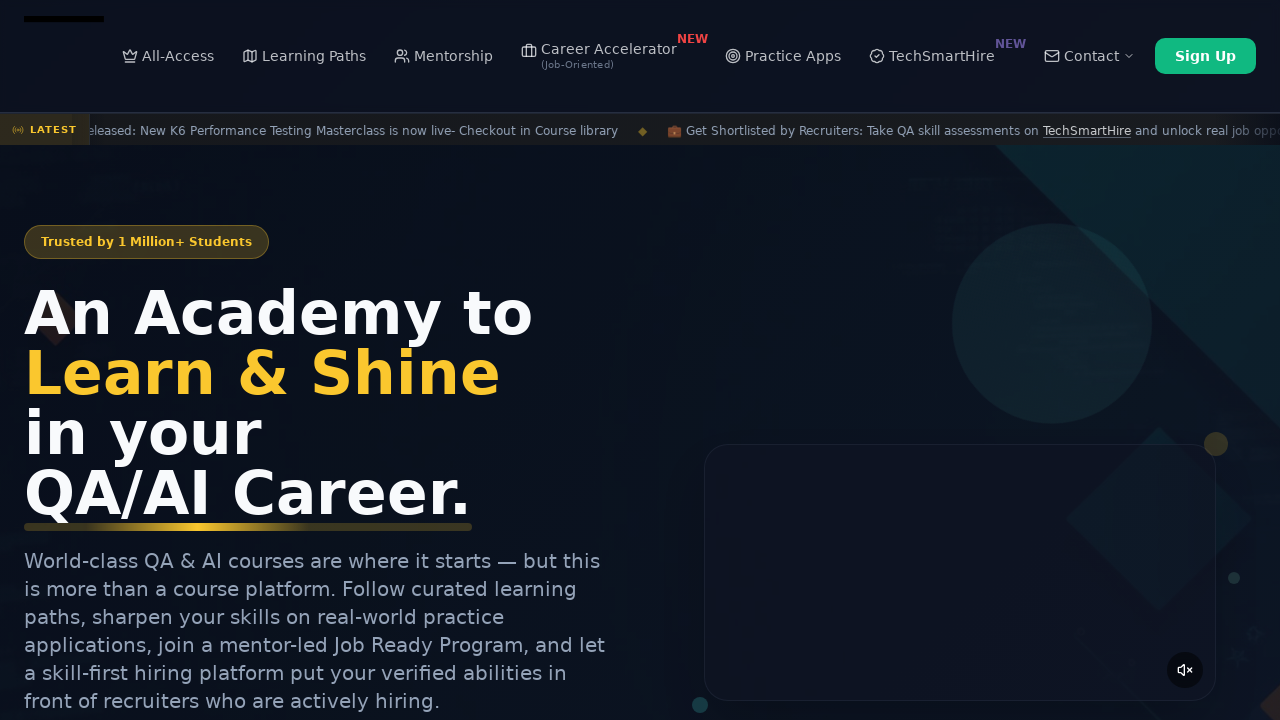

Located course link elements
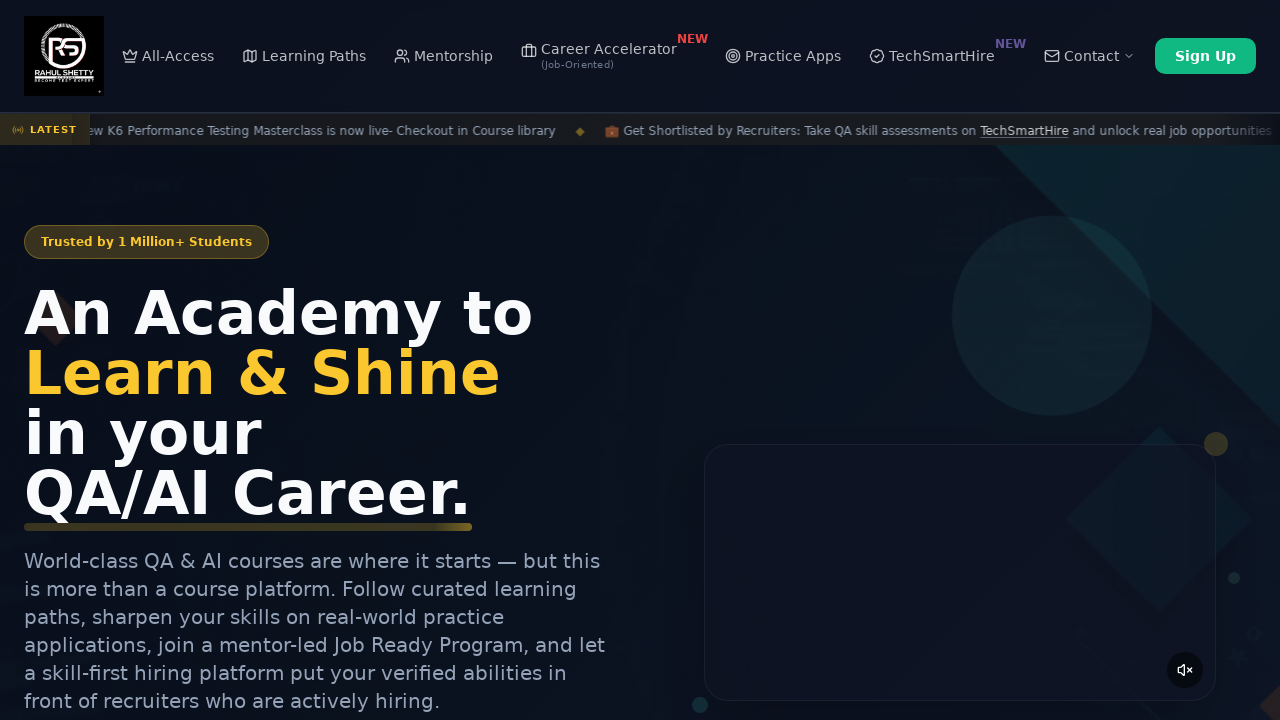

Extracted course name: 'Playwright Testing'
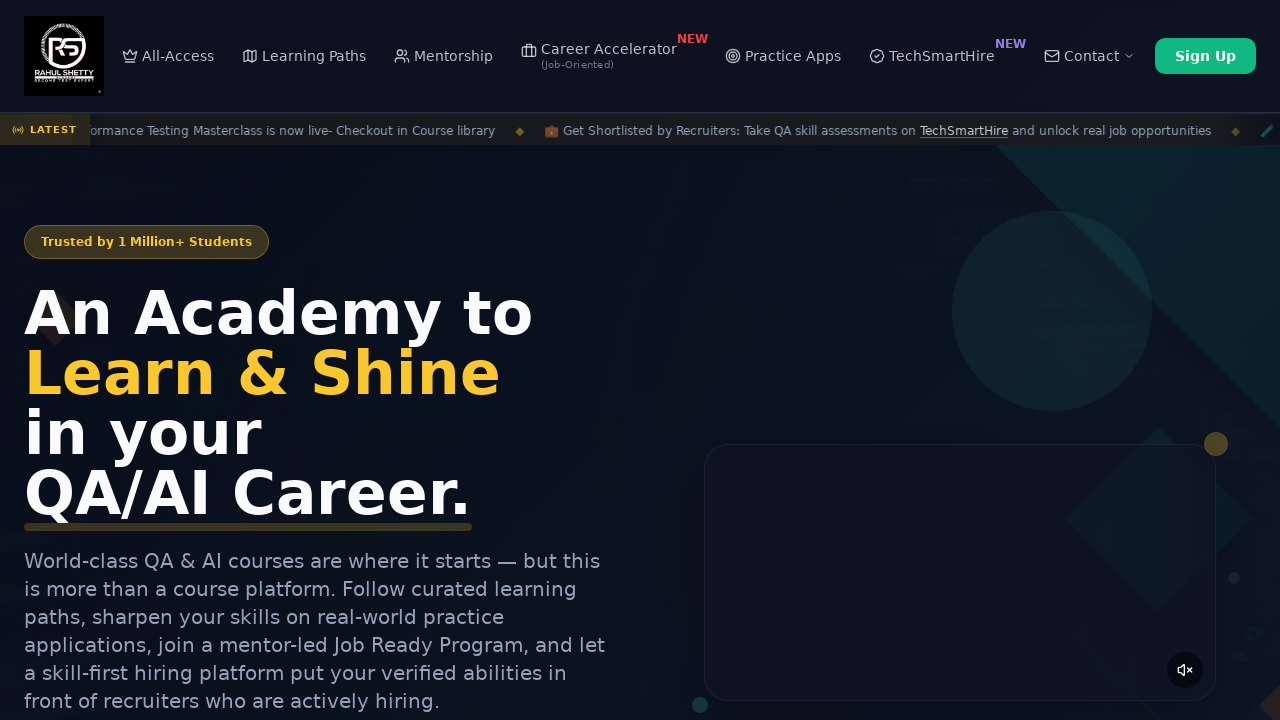

Filled name field with extracted course name: 'Playwright Testing' on input[name='name']
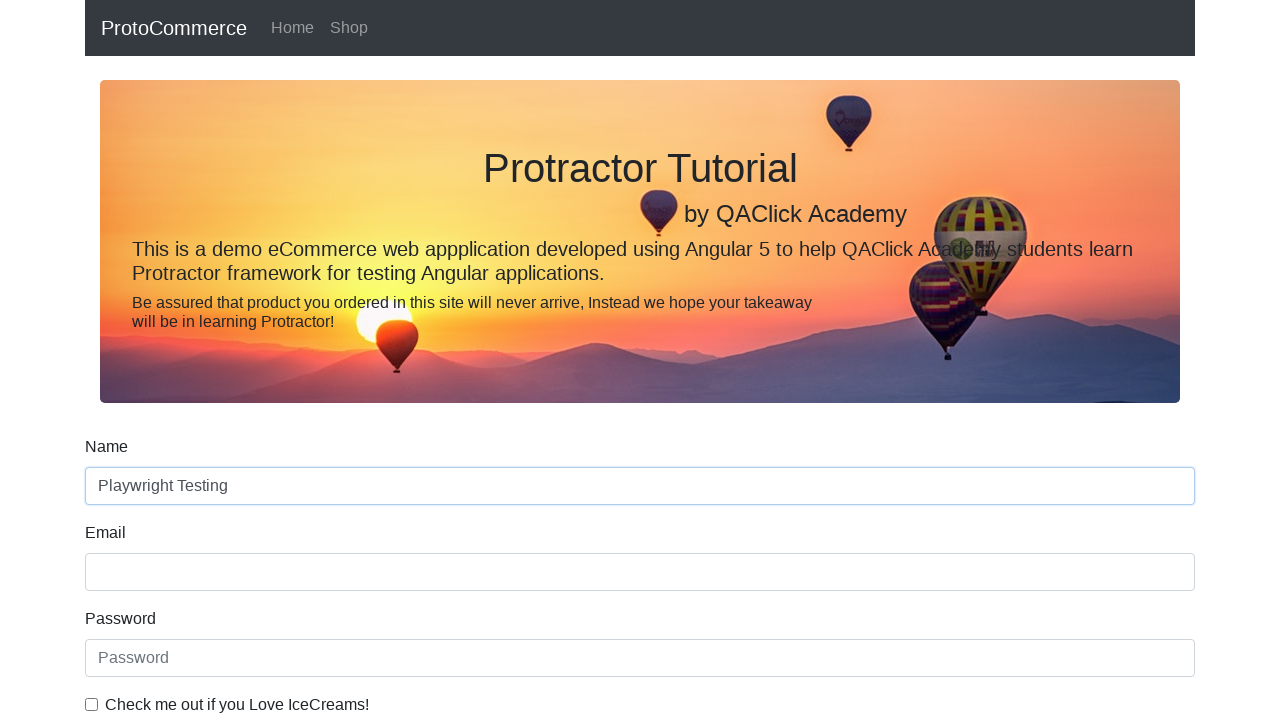

Closed the secondary browser window/tab
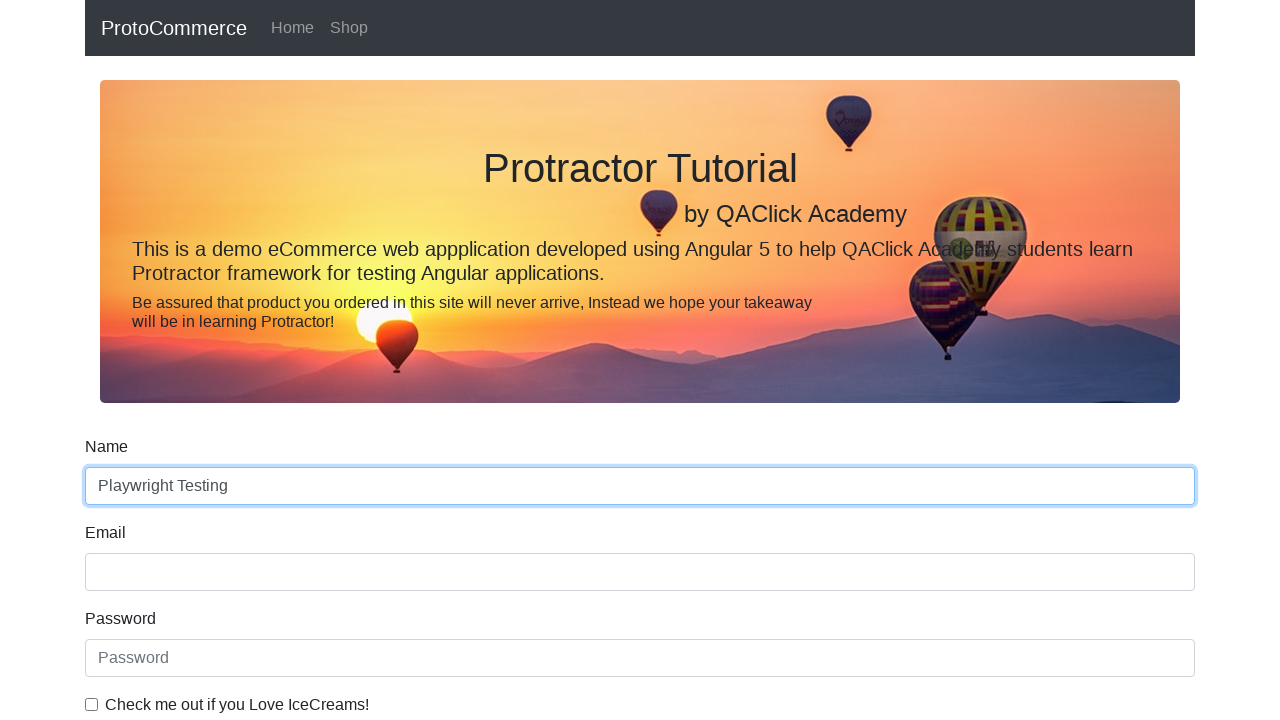

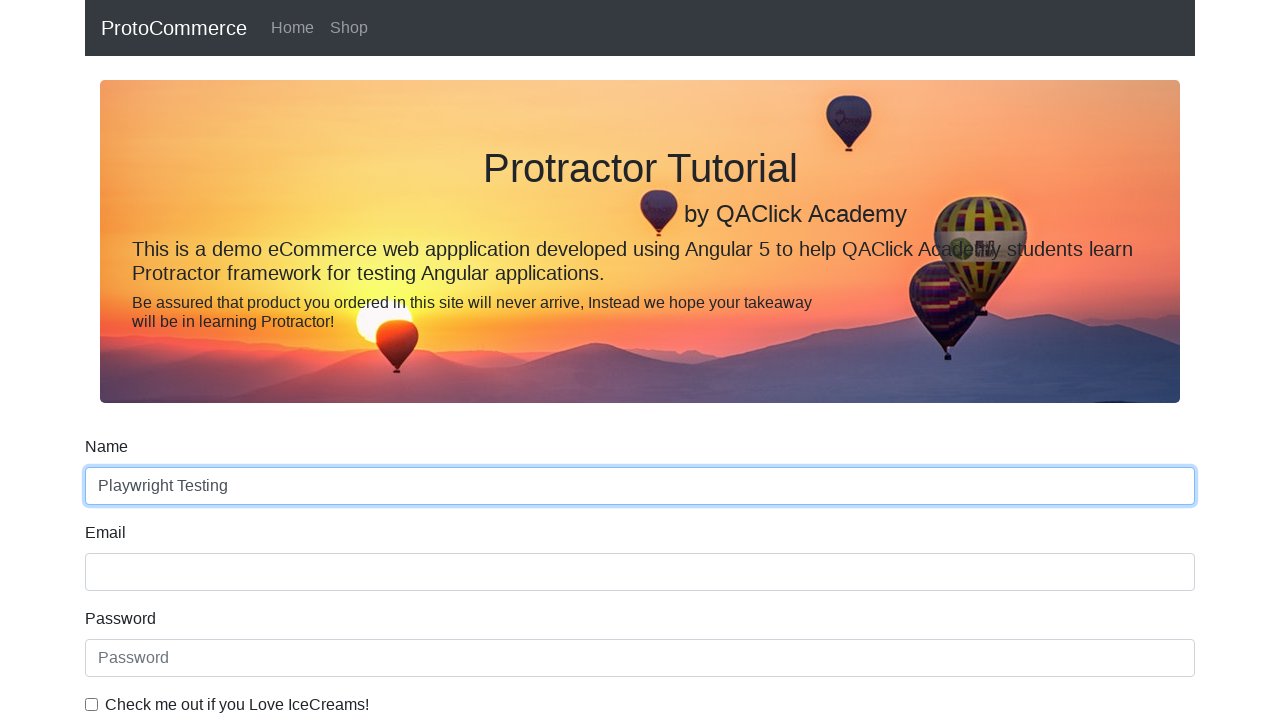